Tests file upload functionality by uploading a text file and verifying the upload was successful

Starting URL: https://the-internet.herokuapp.com/upload

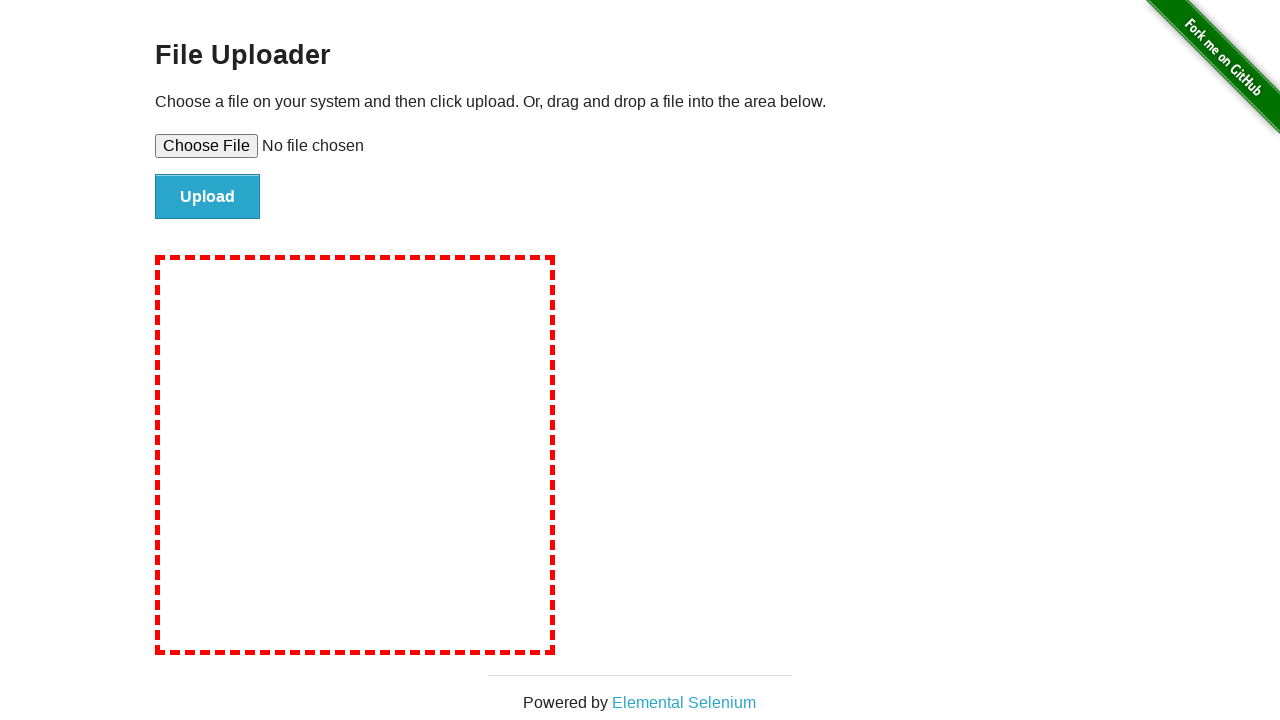

Set file input with sample.txt containing test content
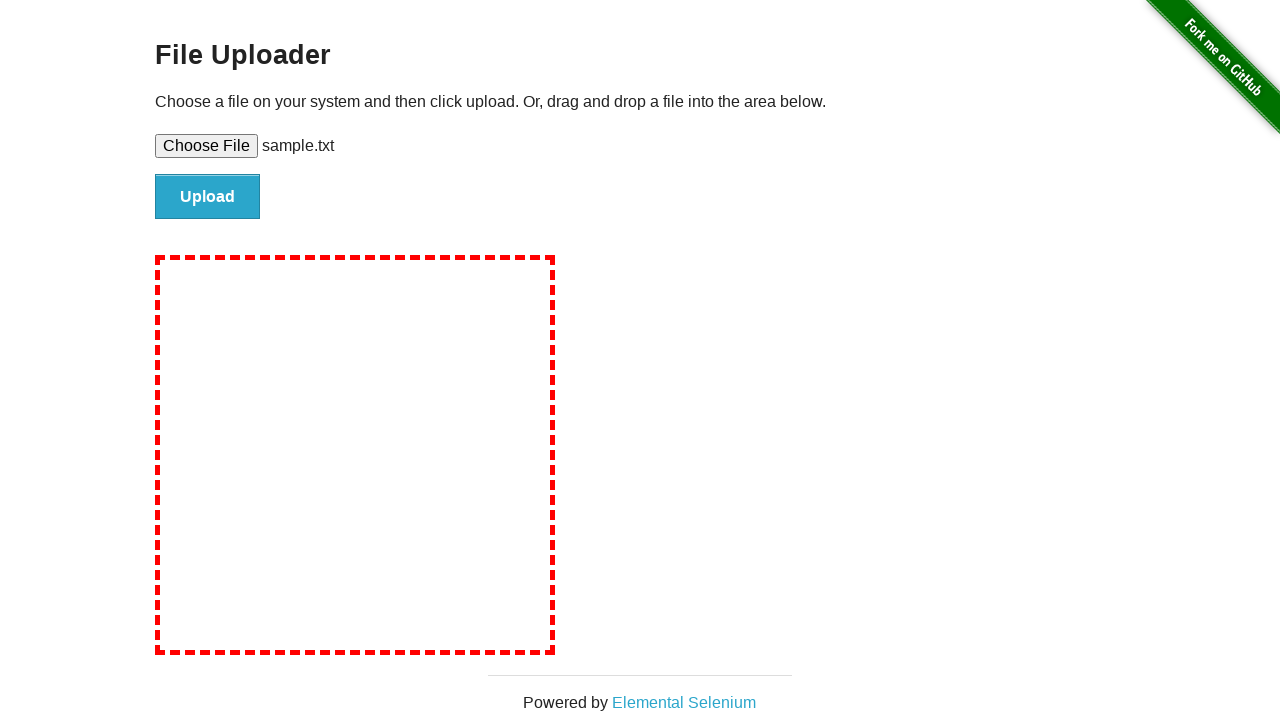

Clicked the file submit button at (208, 197) on #file-submit
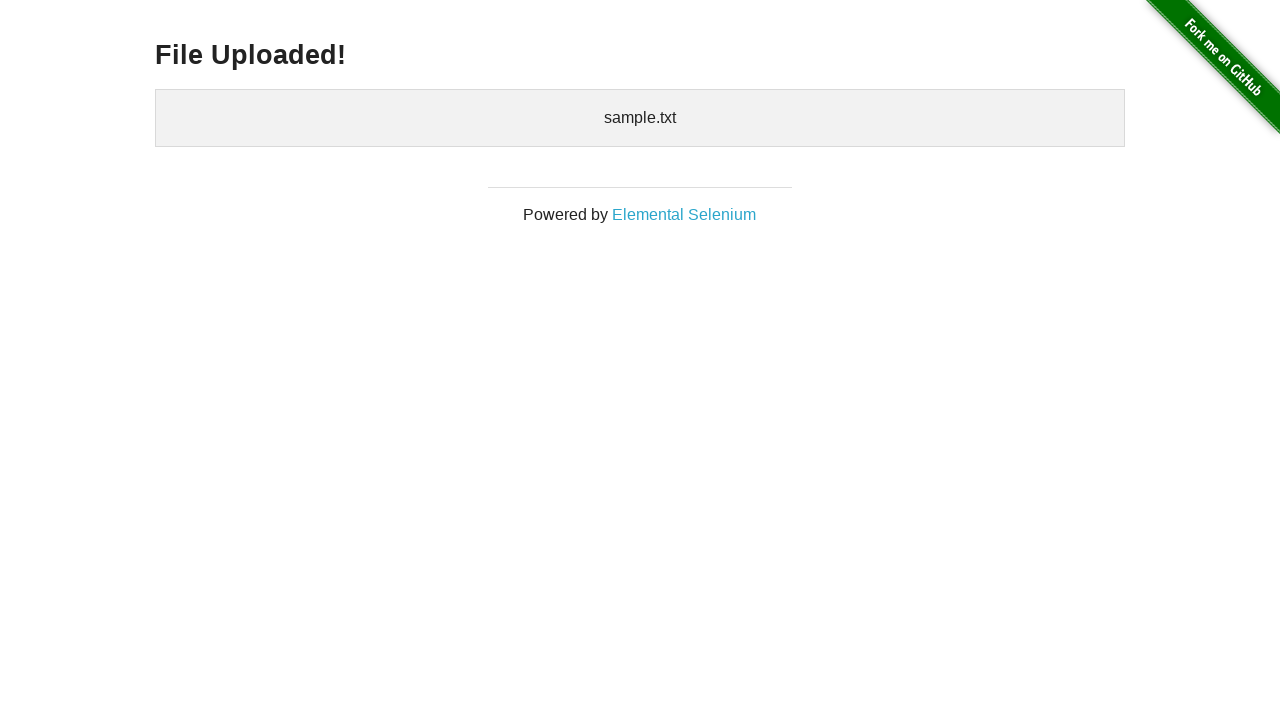

Upload confirmation heading appeared
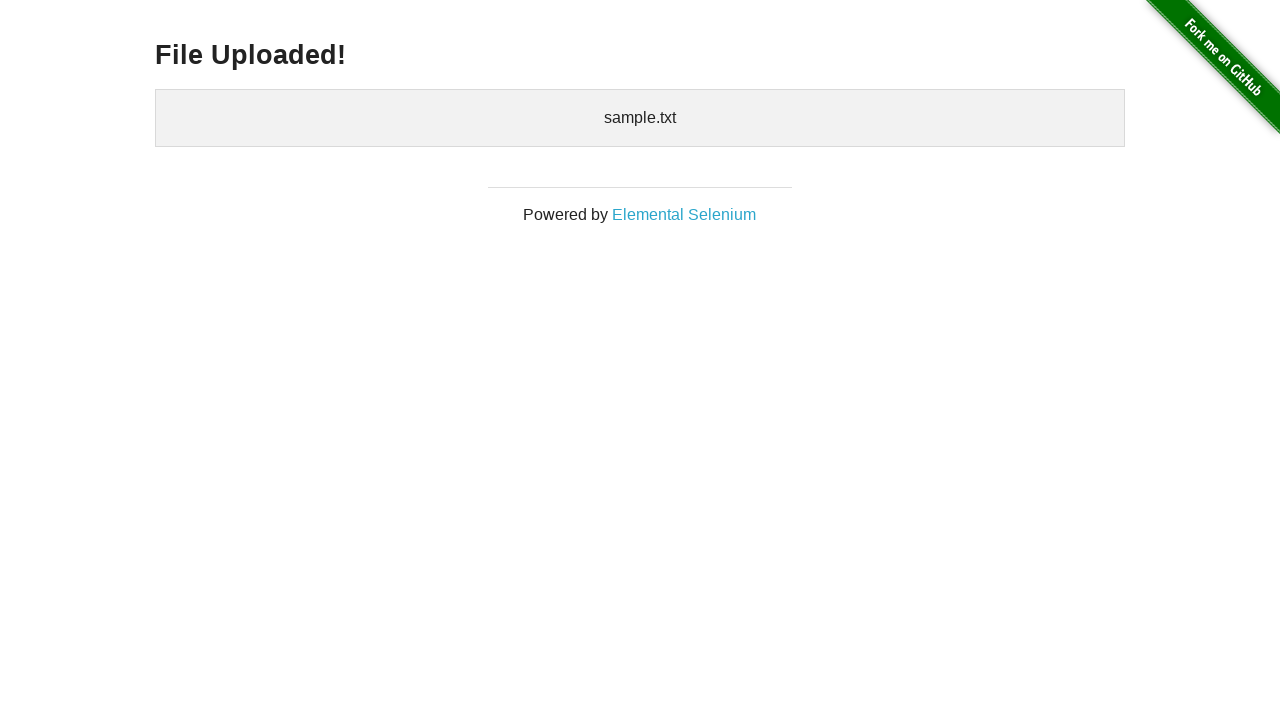

Verified upload success message 'File Uploaded!'
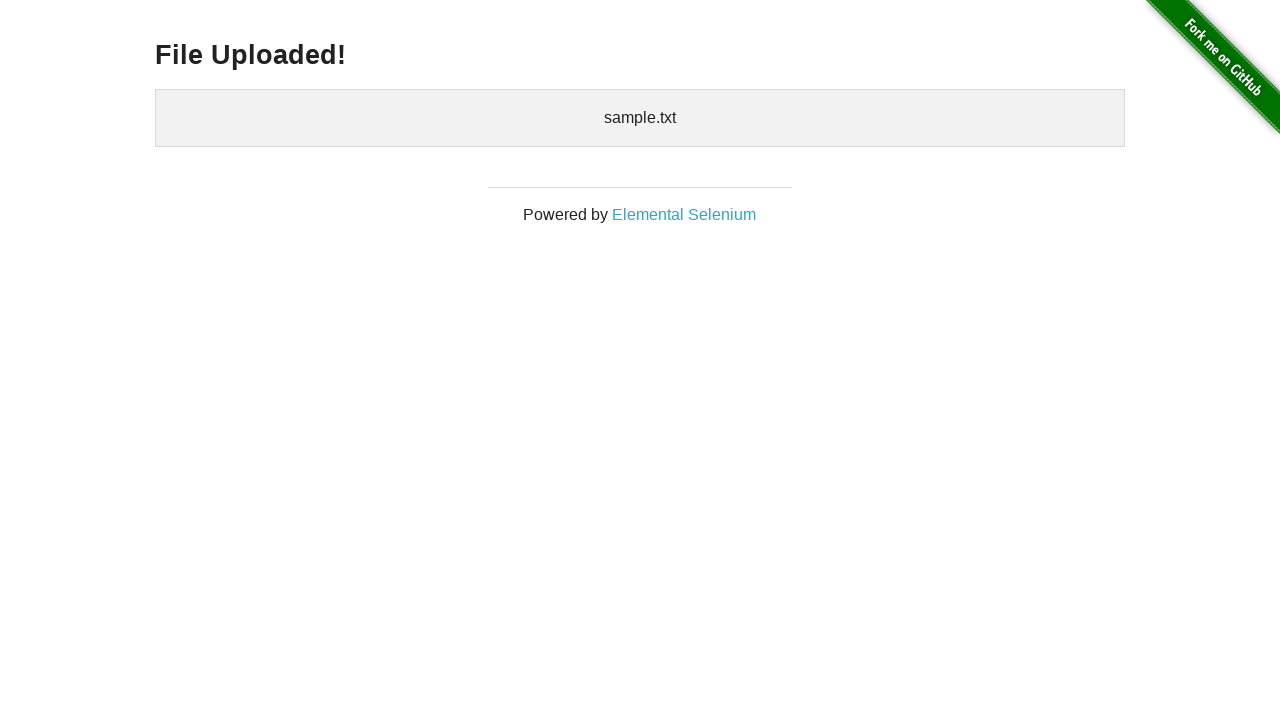

Verified uploaded file name 'sample' is displayed
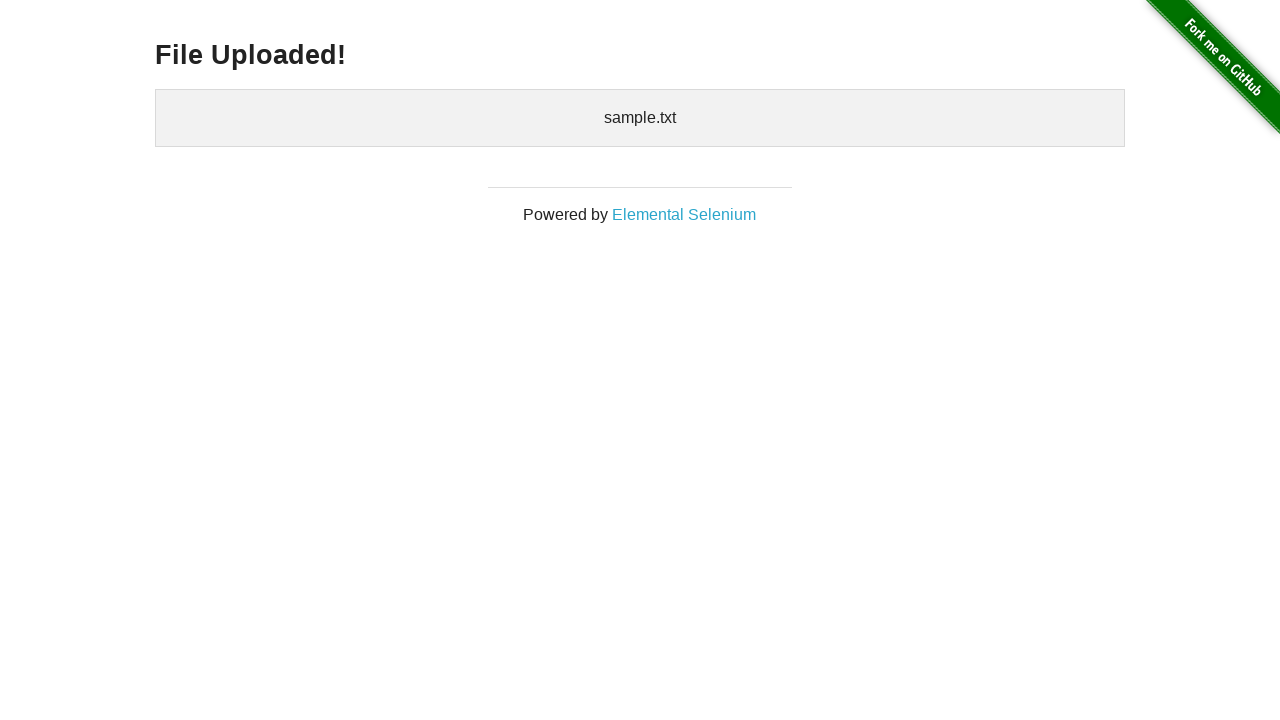

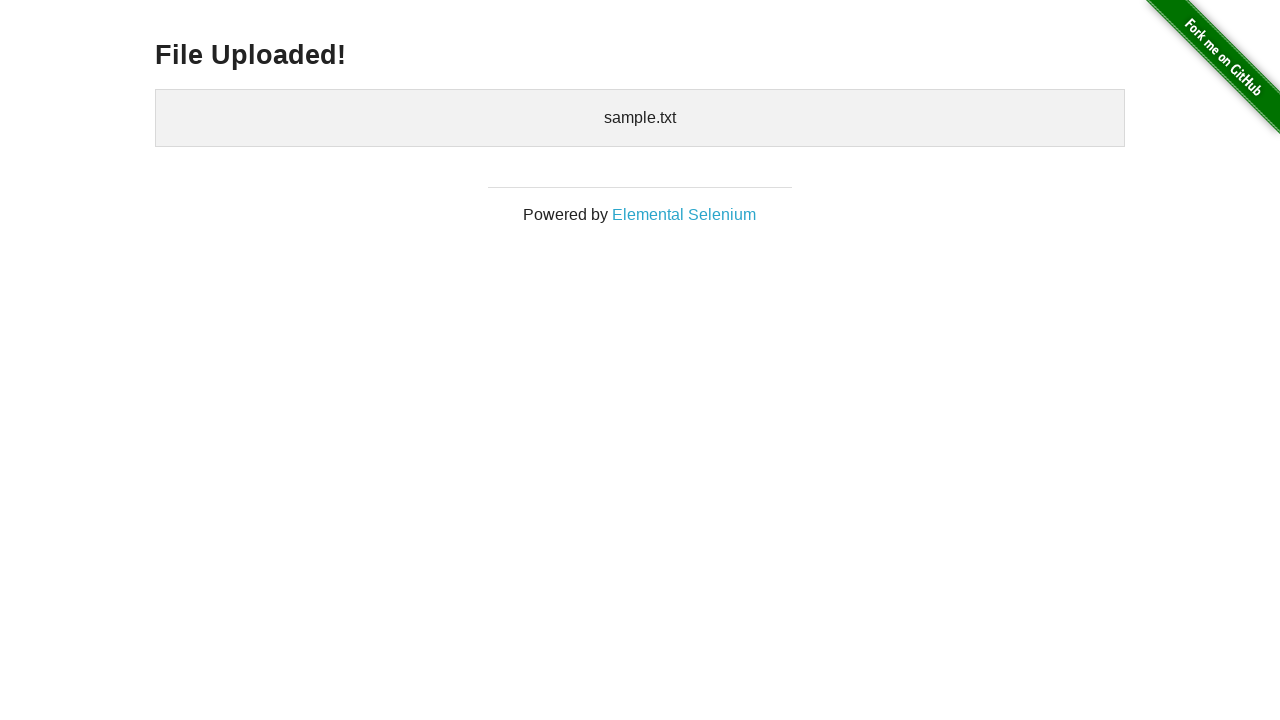